Tests a registration form by filling in first name, last name, and email fields, then submitting and verifying a success message is displayed.

Starting URL: http://suninjuly.github.io/registration1.html

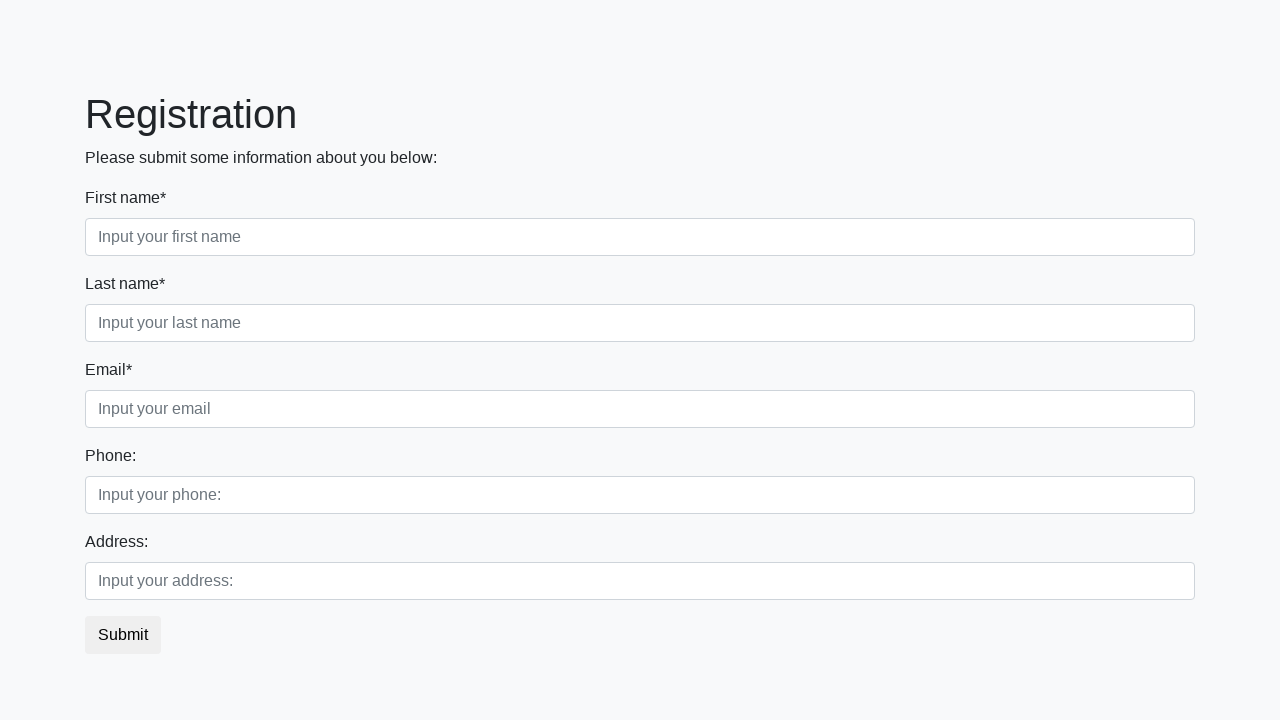

Filled first name field with 'John' on input[placeholder="Input your first name"]
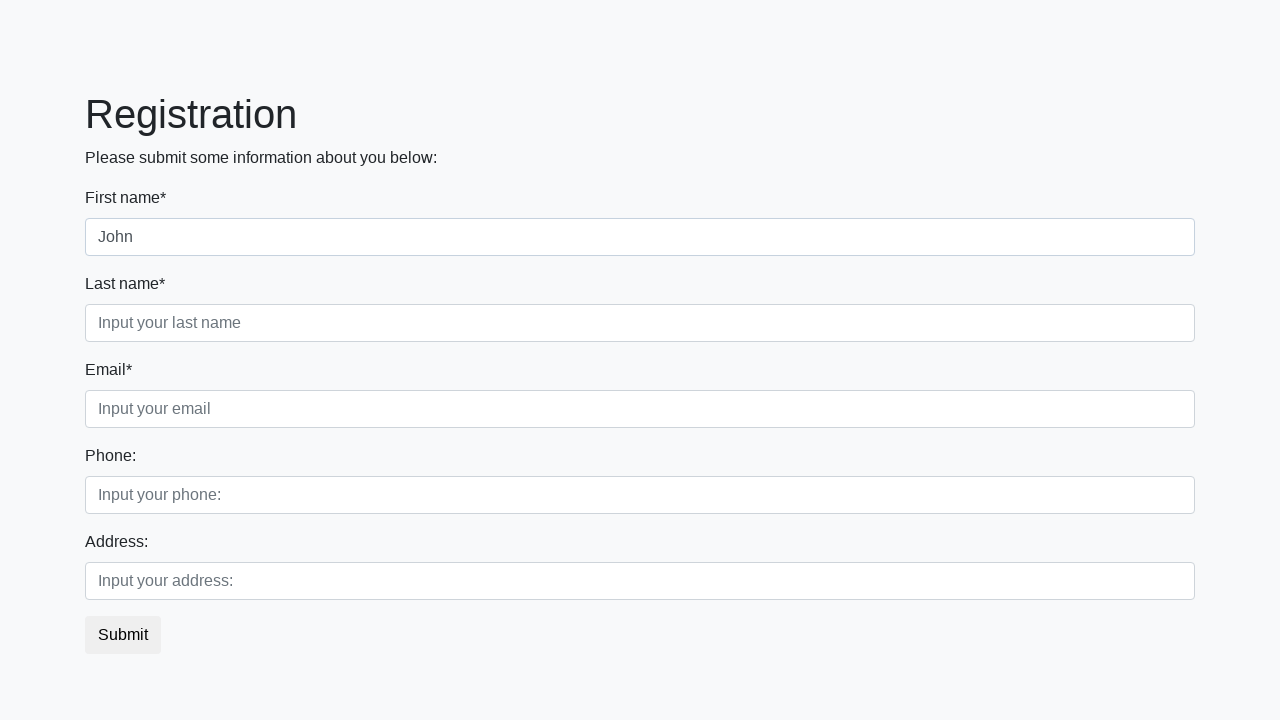

Filled last name field with 'Smith' on input[placeholder="Input your last name"]
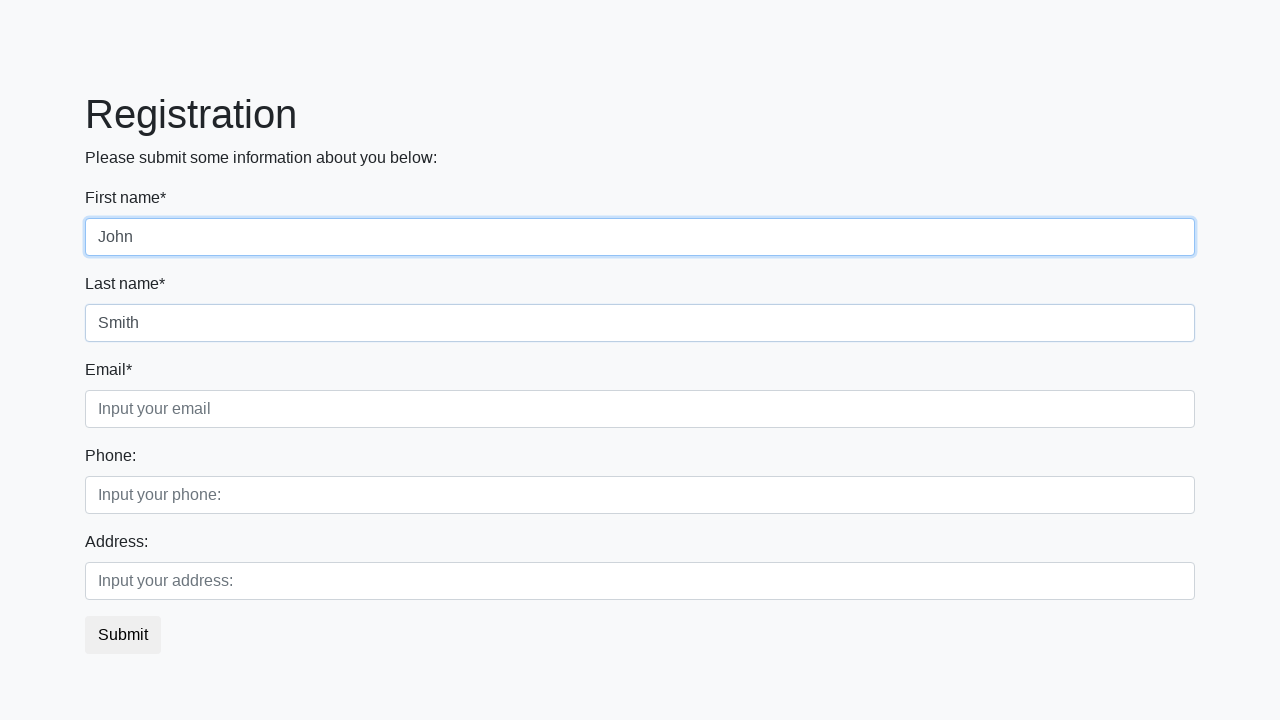

Filled email field with 'john.smith@example.com' on input[placeholder="Input your email"]
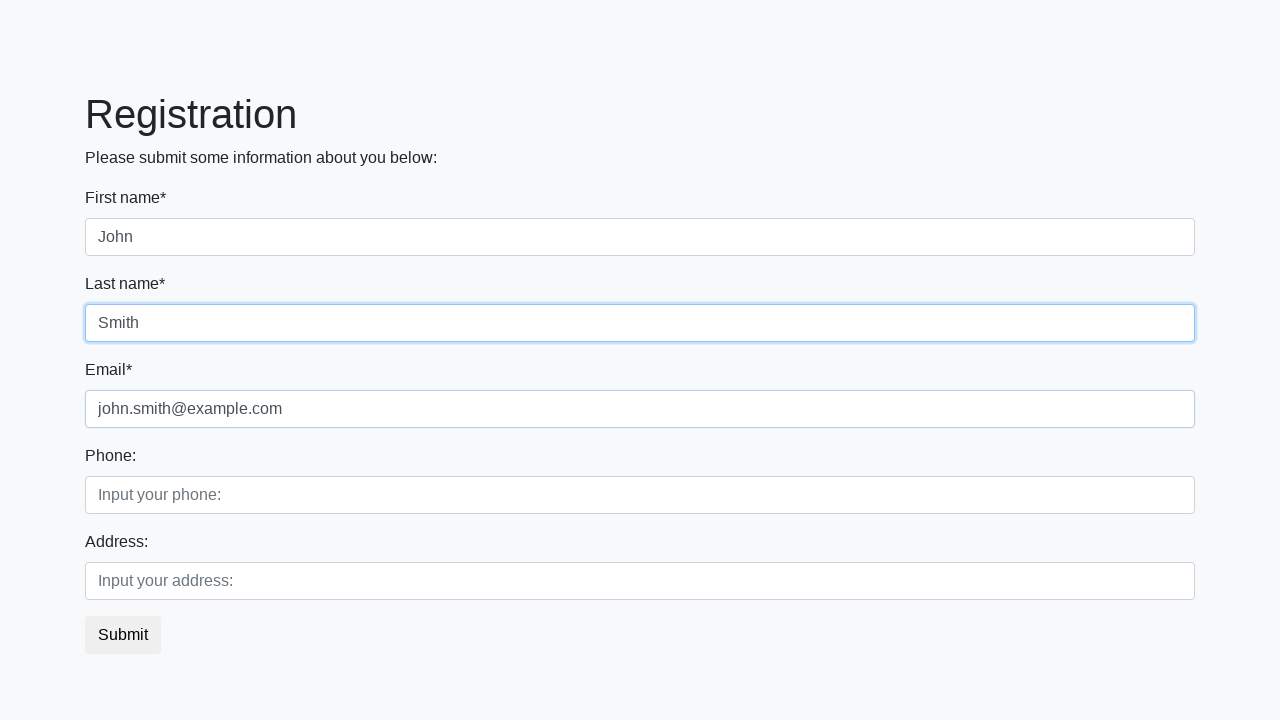

Clicked submit button to register at (123, 635) on button.btn
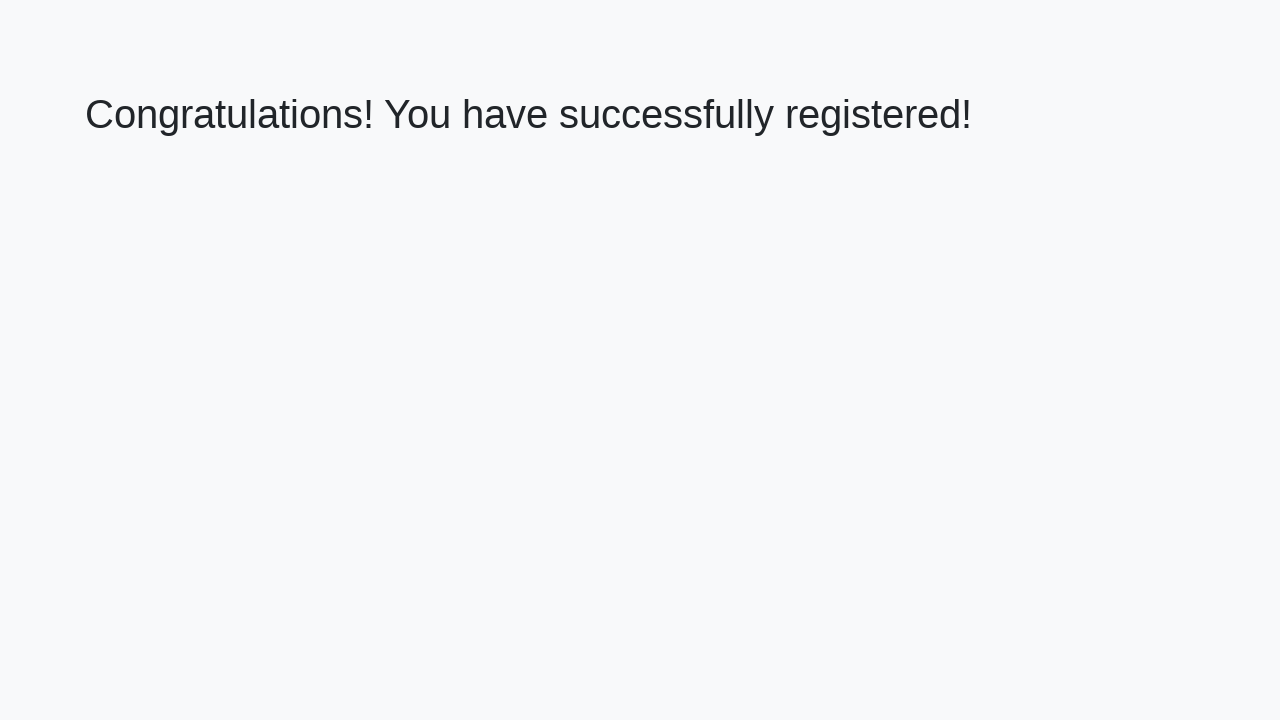

Success message displayed on page
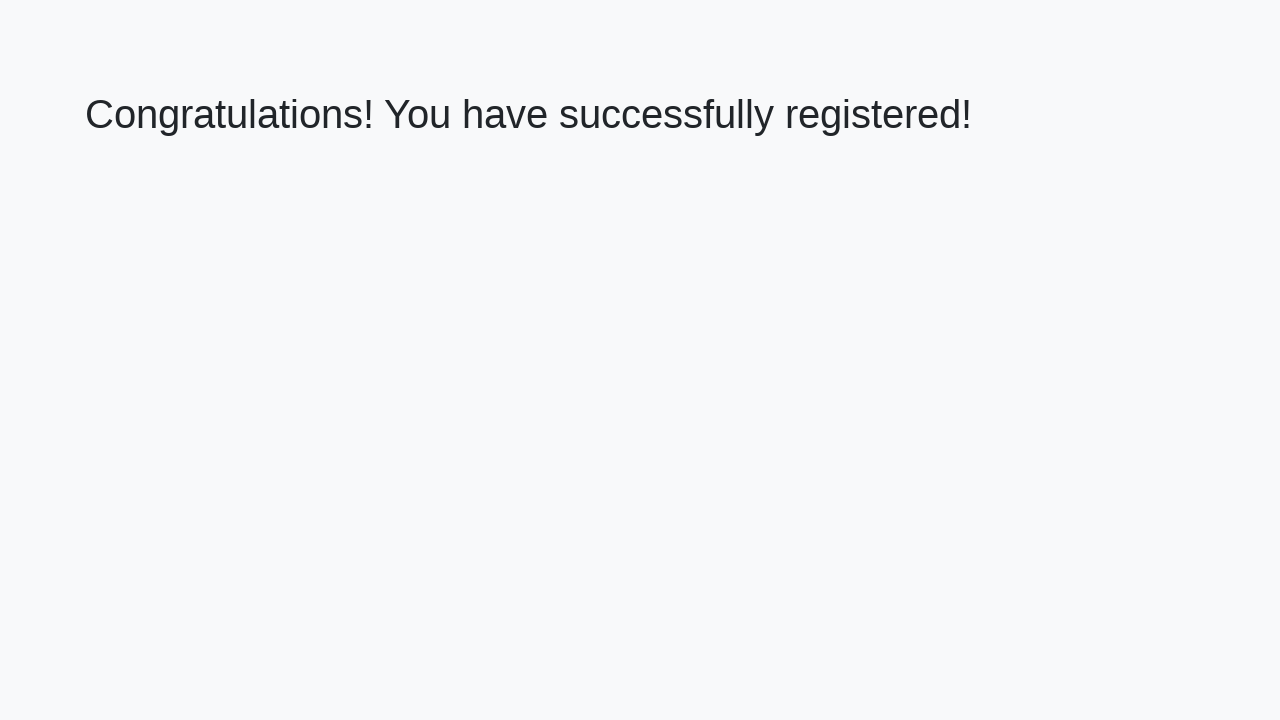

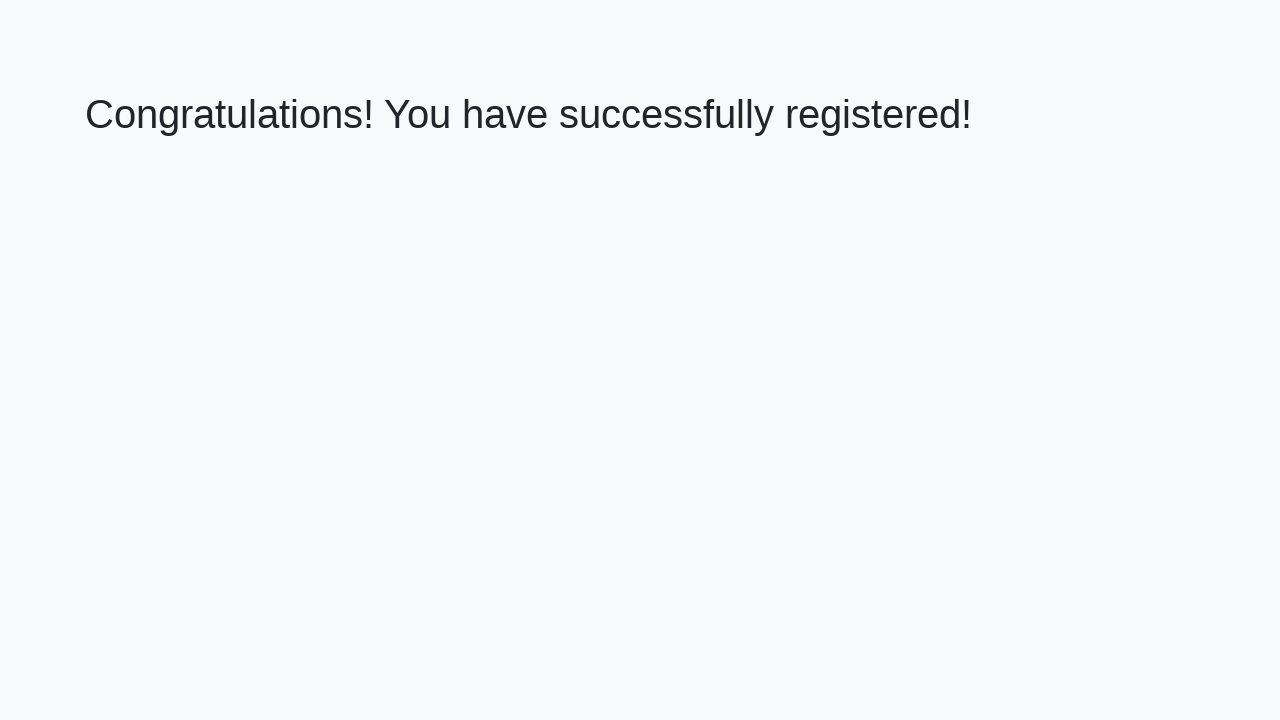